Navigates to the Calley auto-dialer app page and resizes the browser window to 1536x864 resolution

Starting URL: https://www.getcalley.com/best-auto-dialer-app/

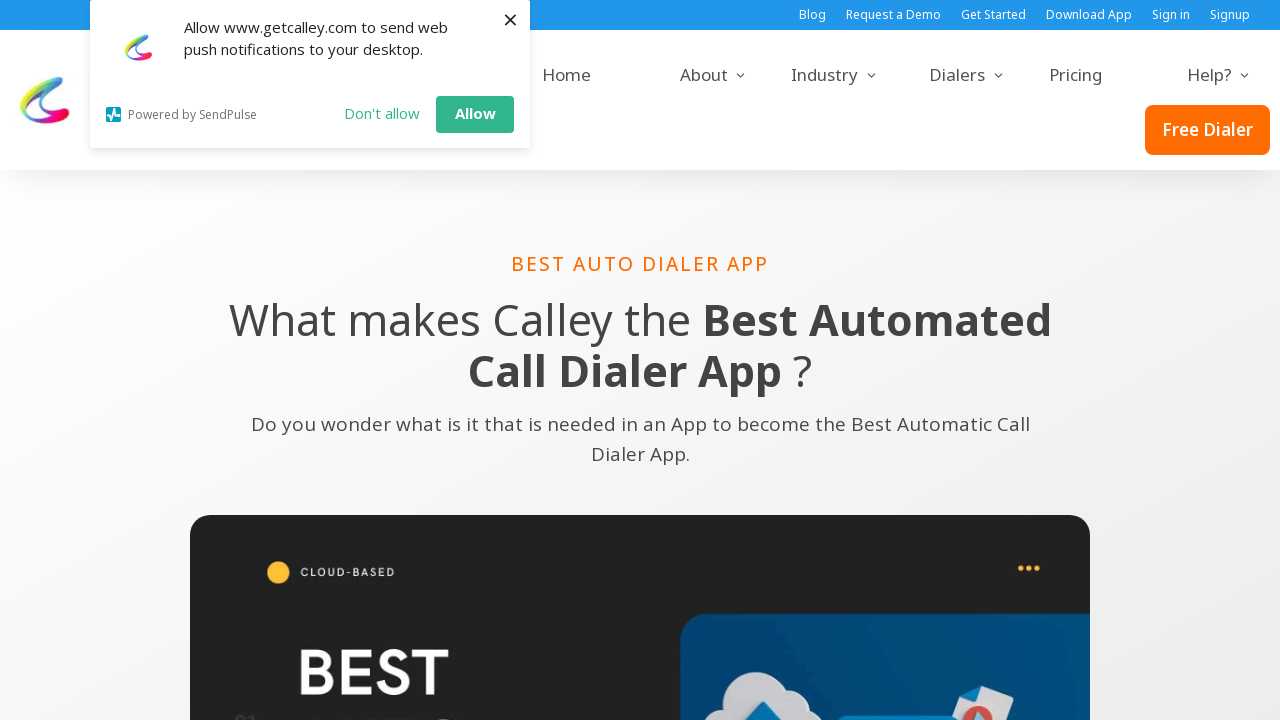

Resized browser window to 1536x864 resolution
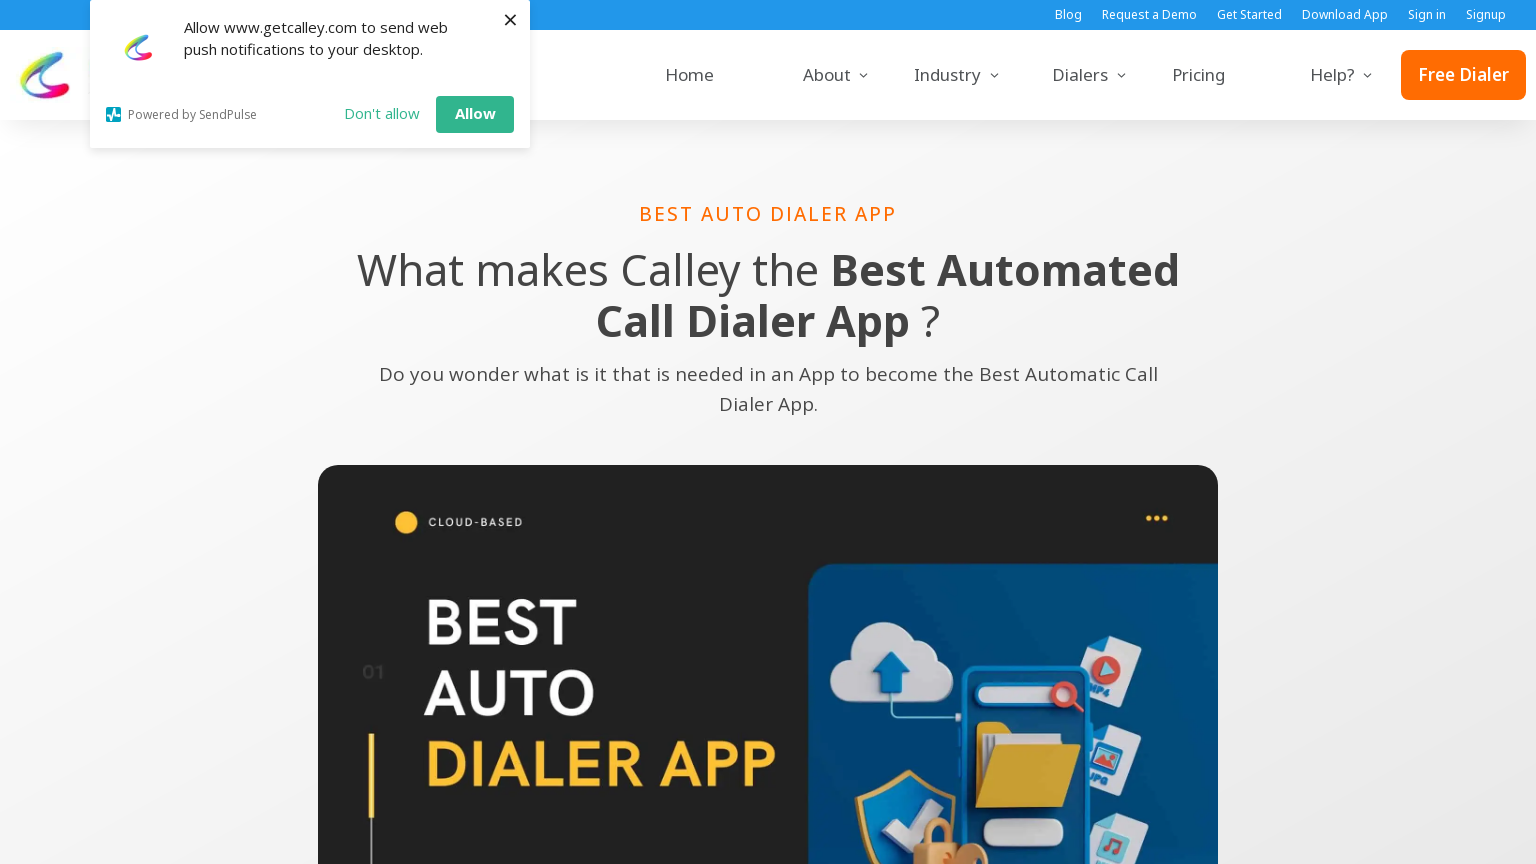

Waited for page to adjust to new viewport
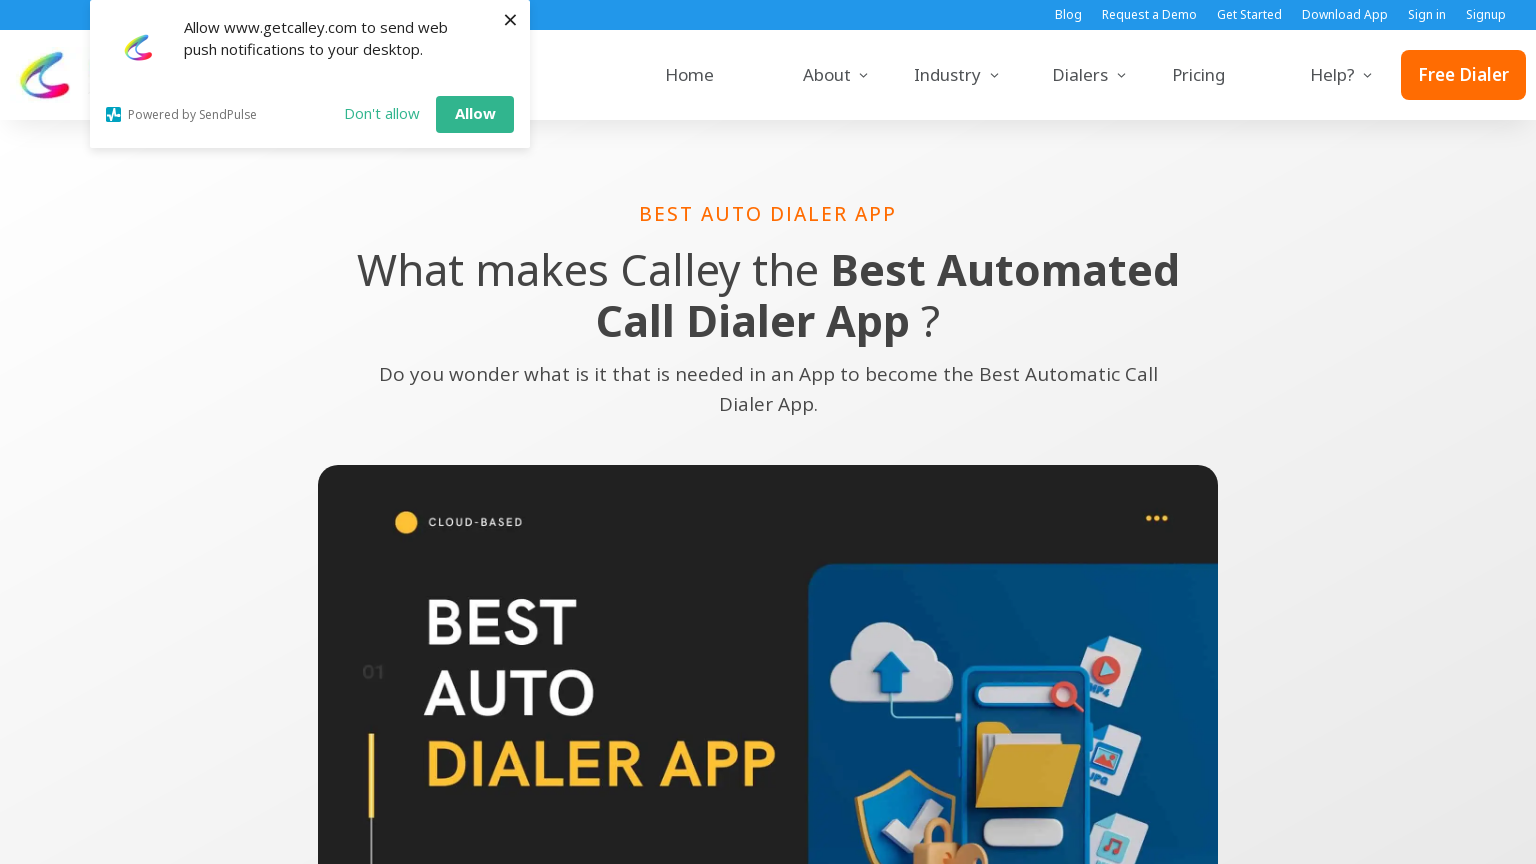

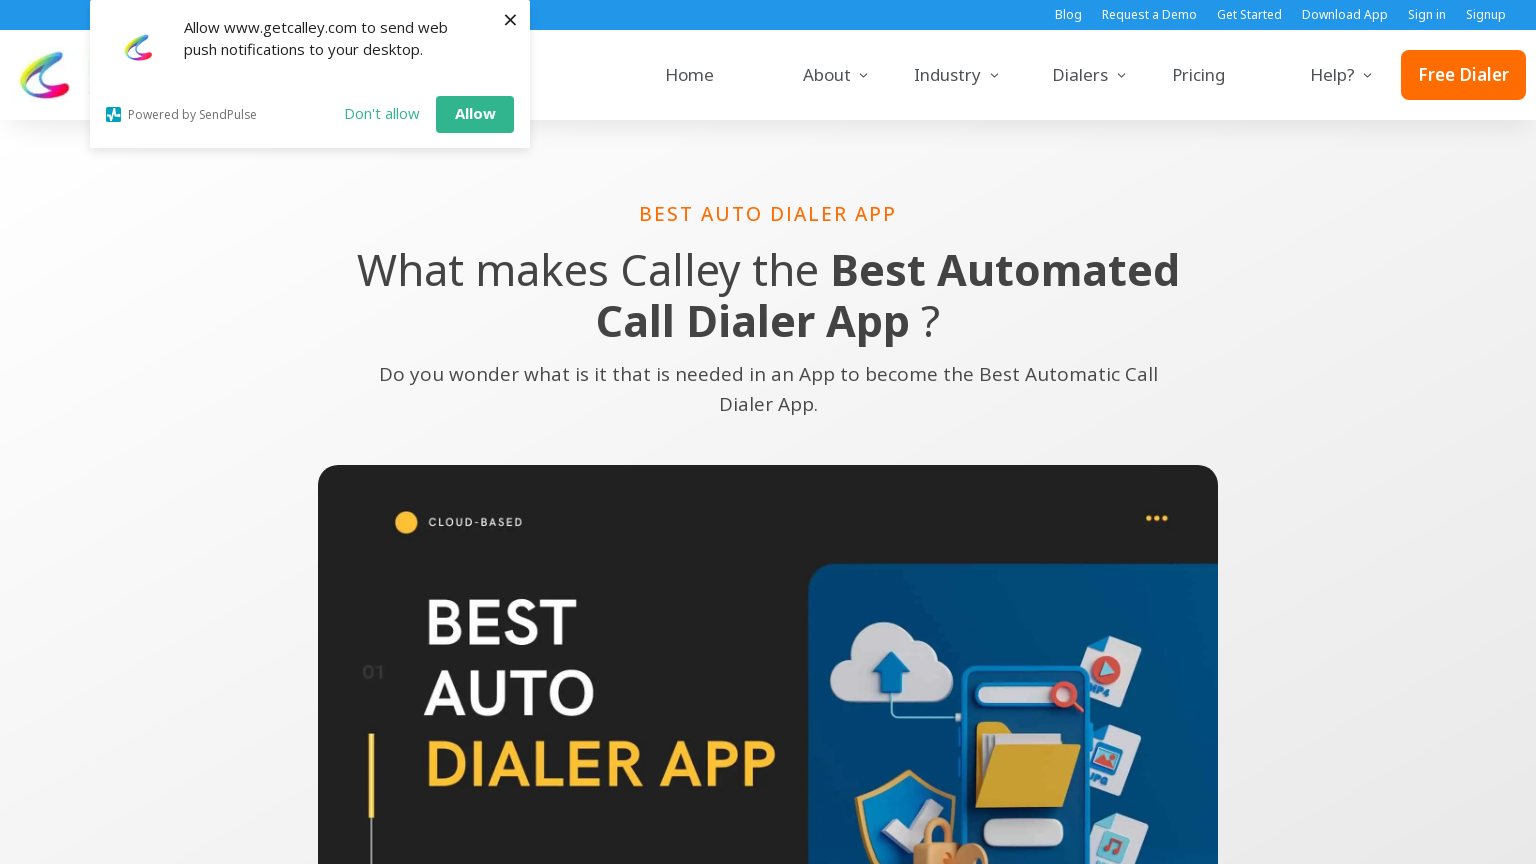